Tests a practice automation form by filling in personal details including name, email, gender, phone number, date of birth, subjects, hobbies, address, and selecting state/city dropdowns, then submitting the form.

Starting URL: https://demoqa.com/automation-practice-form

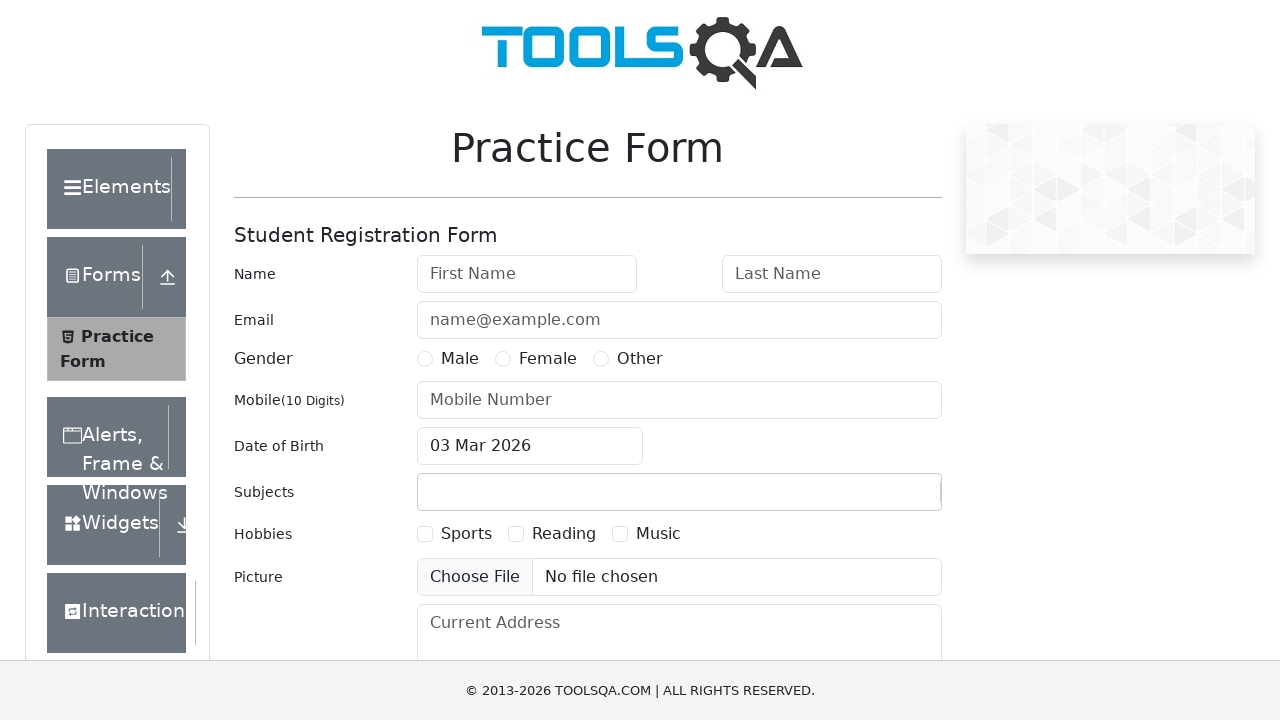

Filled first name field with 'Ann' on input#firstName
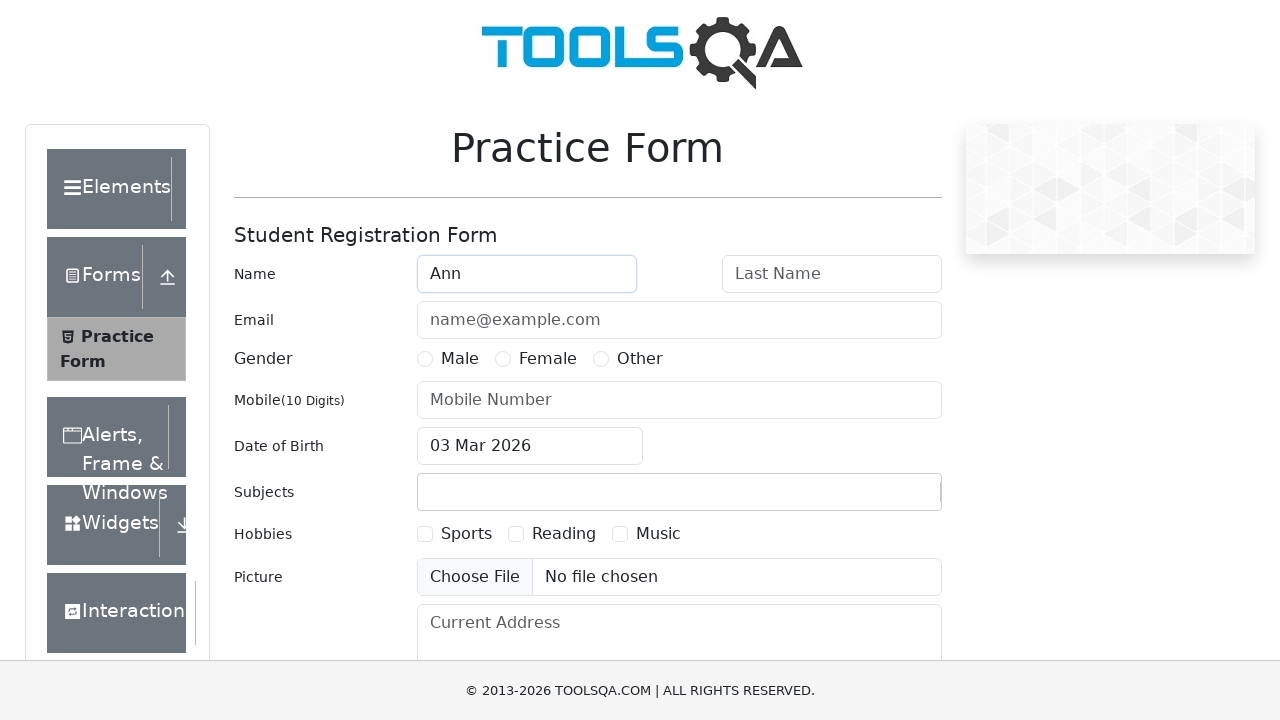

Filled last name field with 'Shilova' on input#lastName
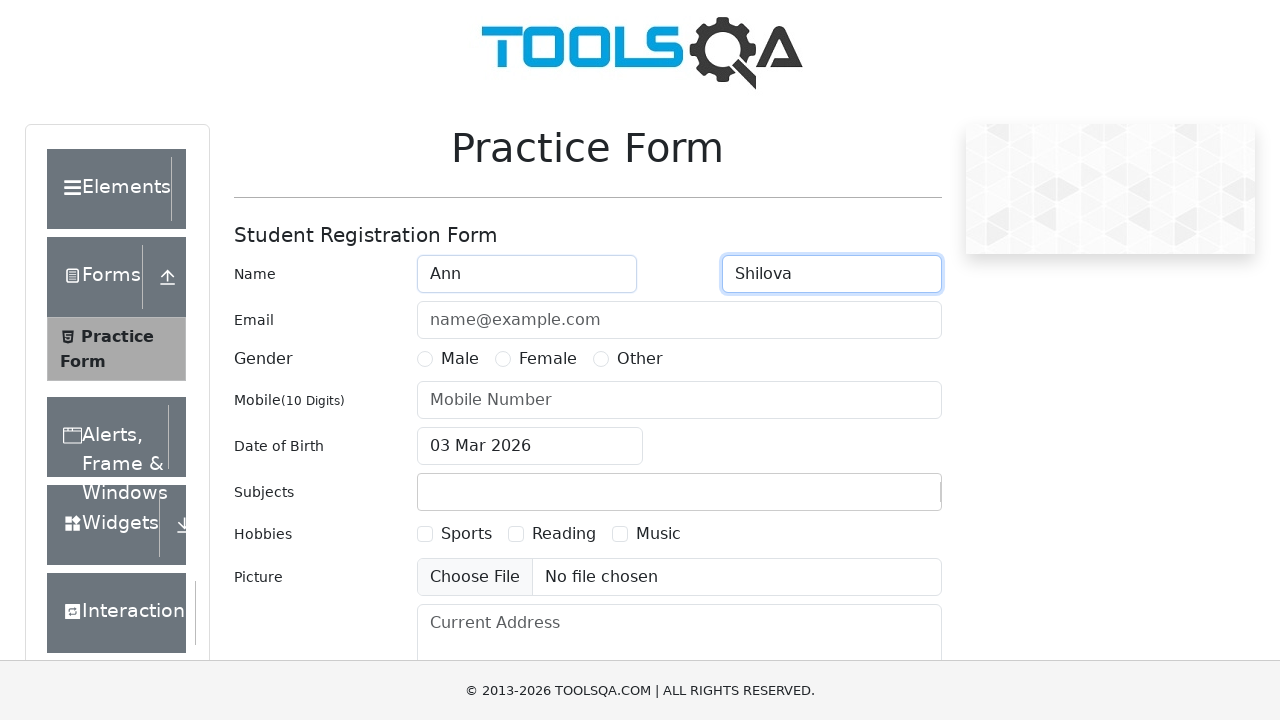

Filled email field with 'example@mail.ru' on input#userEmail
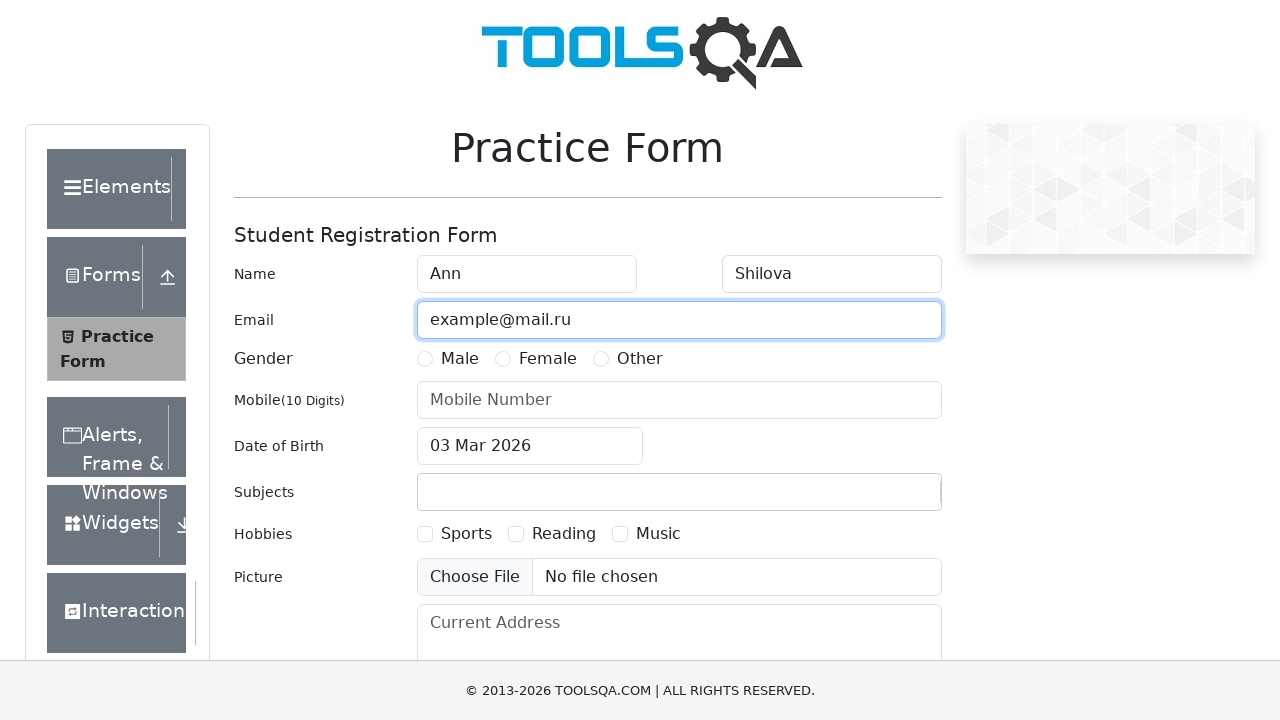

Selected Female gender option at (548, 359) on label[for='gender-radio-2']
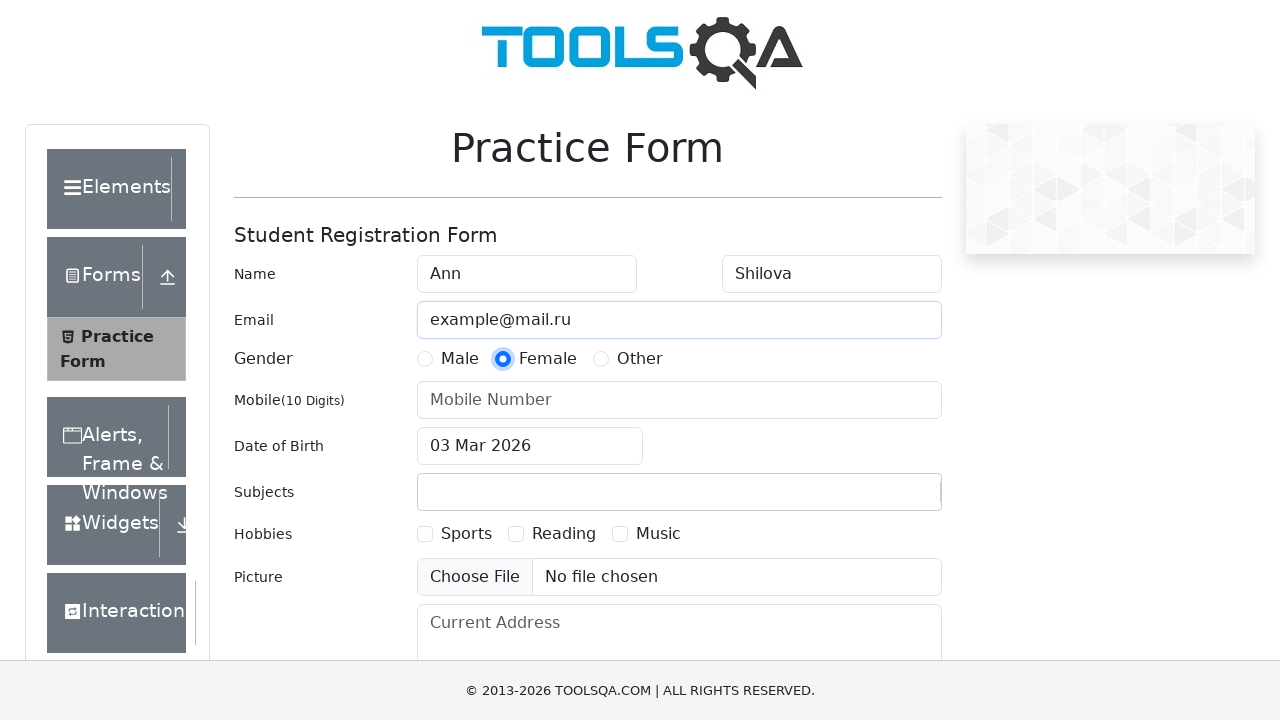

Filled phone number field with '8123456789' on input#userNumber
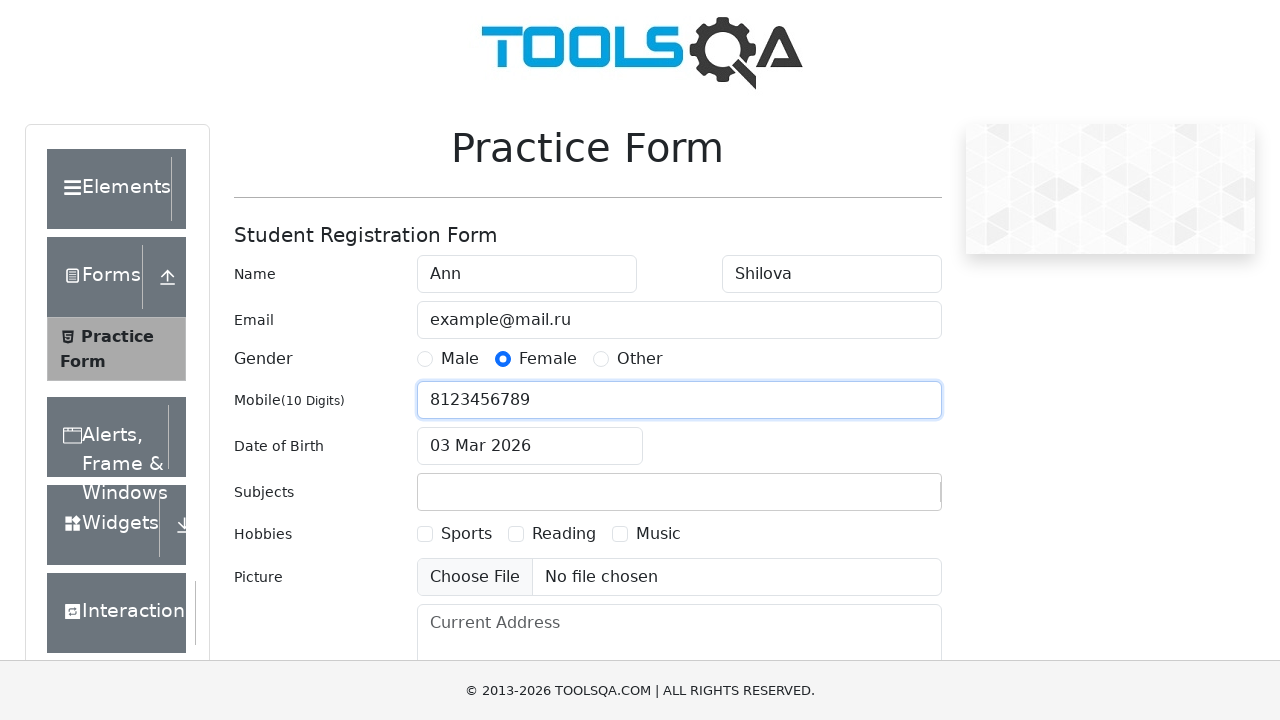

Filled date of birth with '26 Nov 1995' on input#dateOfBirthInput
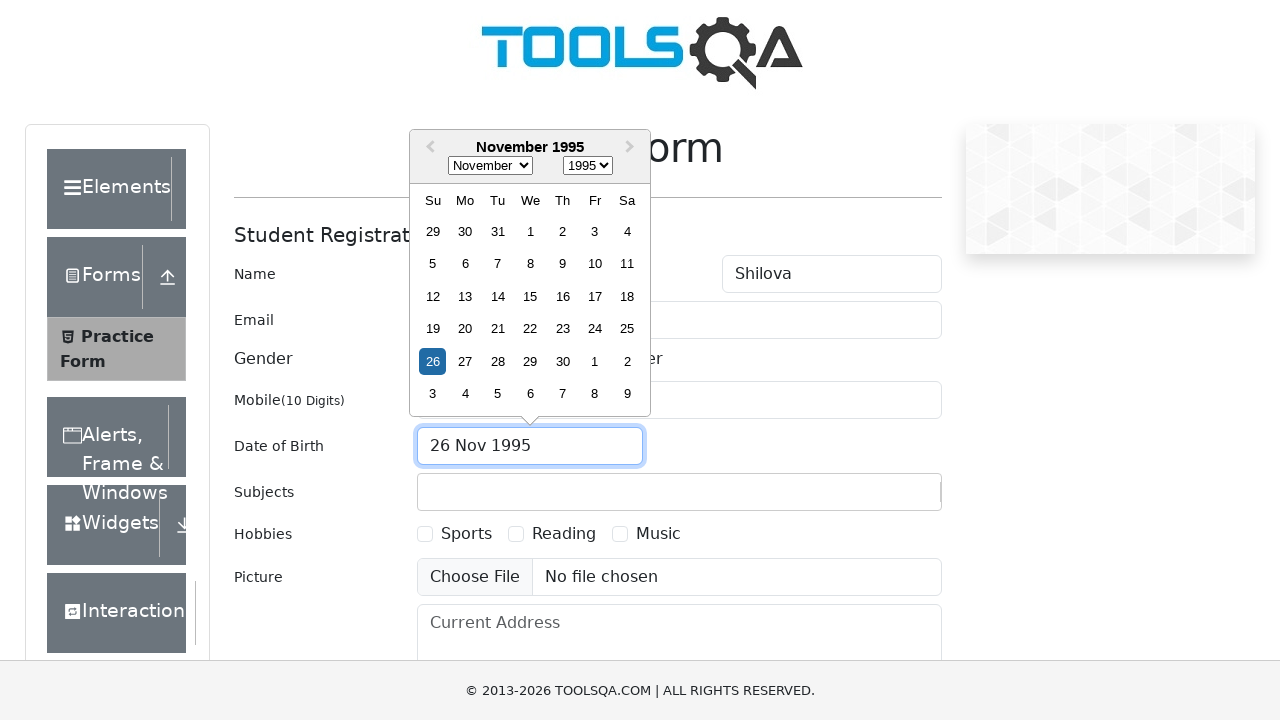

Closed date picker by pressing Escape
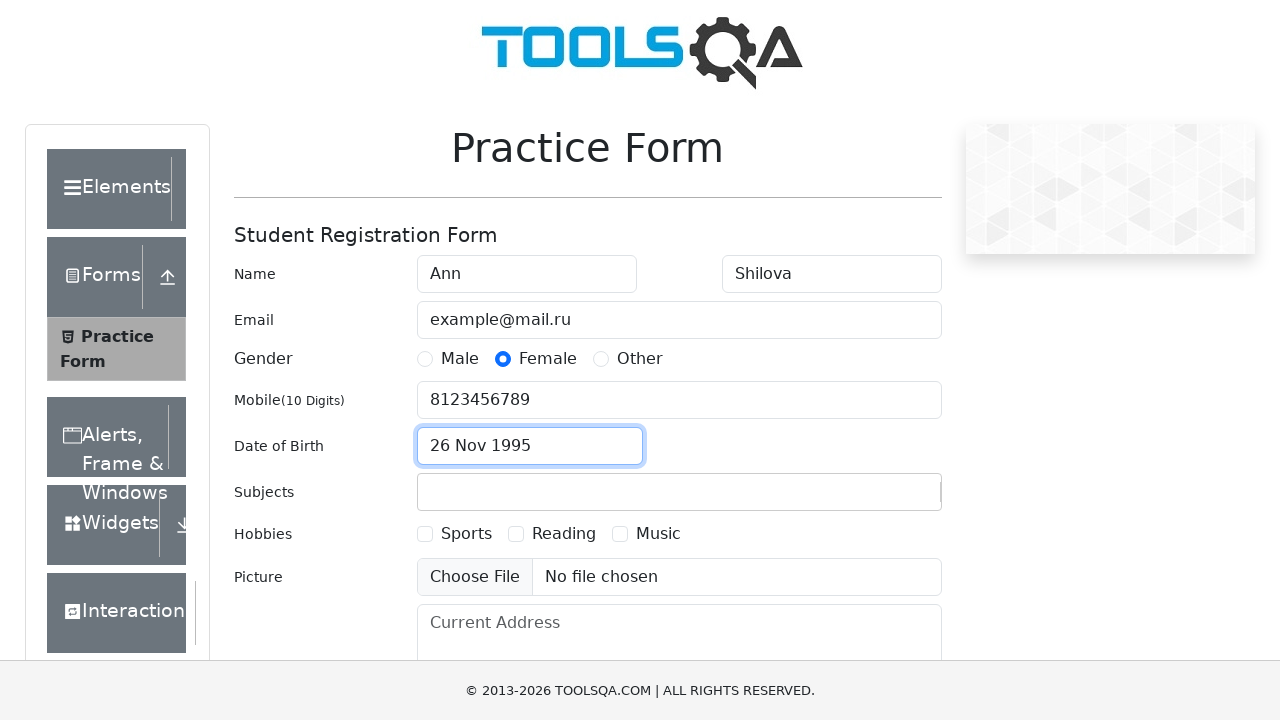

Clicked subjects input field at (430, 492) on #subjectsInput
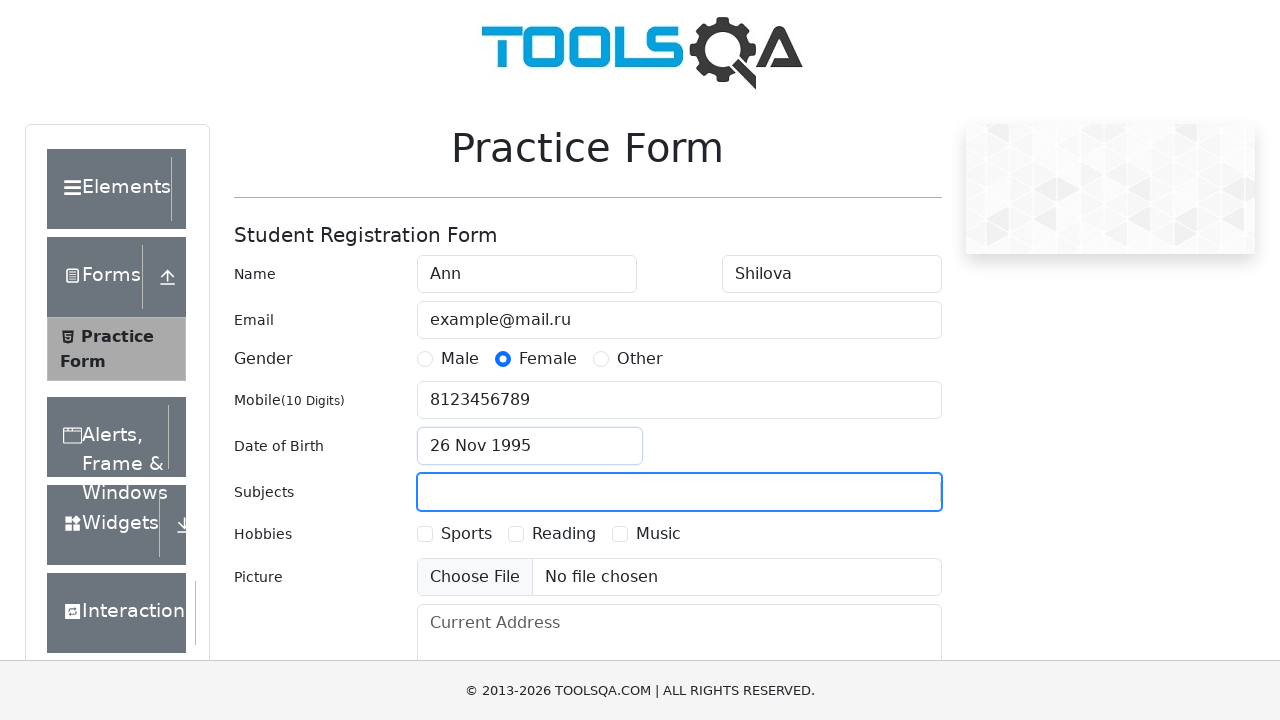

Filled subjects field with 'St. Petersburg' on #subjectsInput
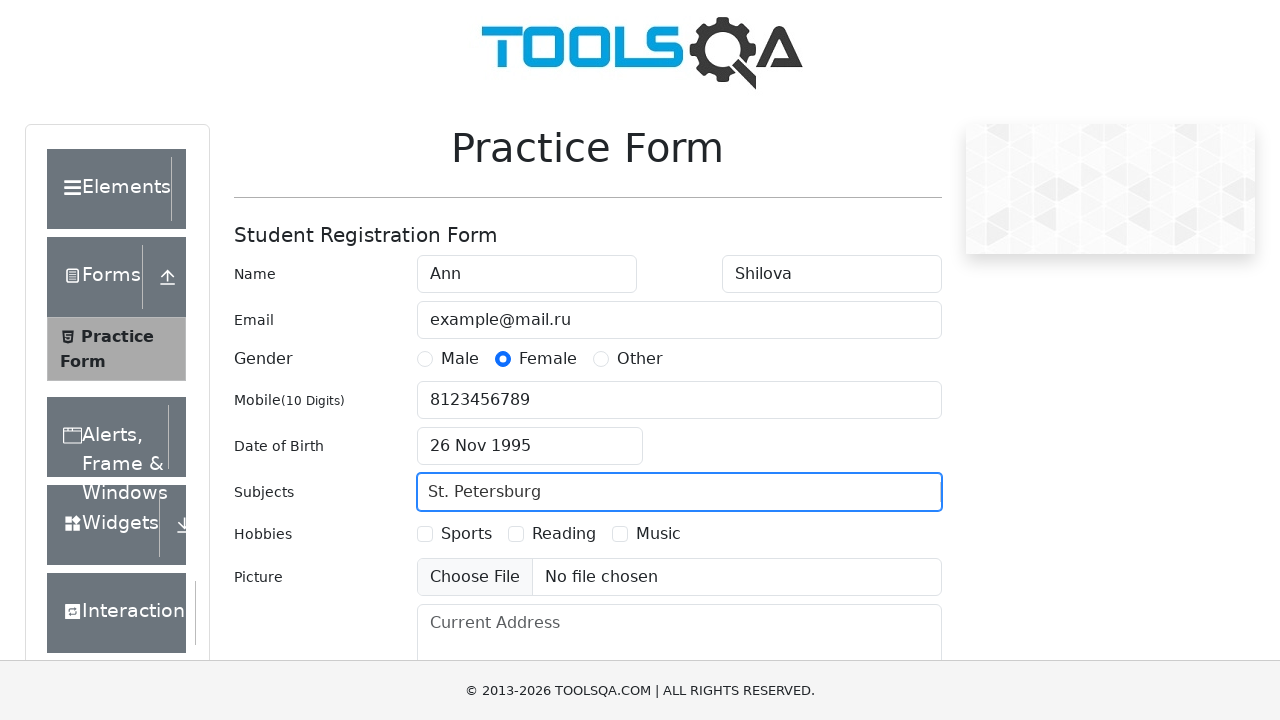

Selected Music hobby checkbox at (658, 534) on label[for='hobbies-checkbox-3']
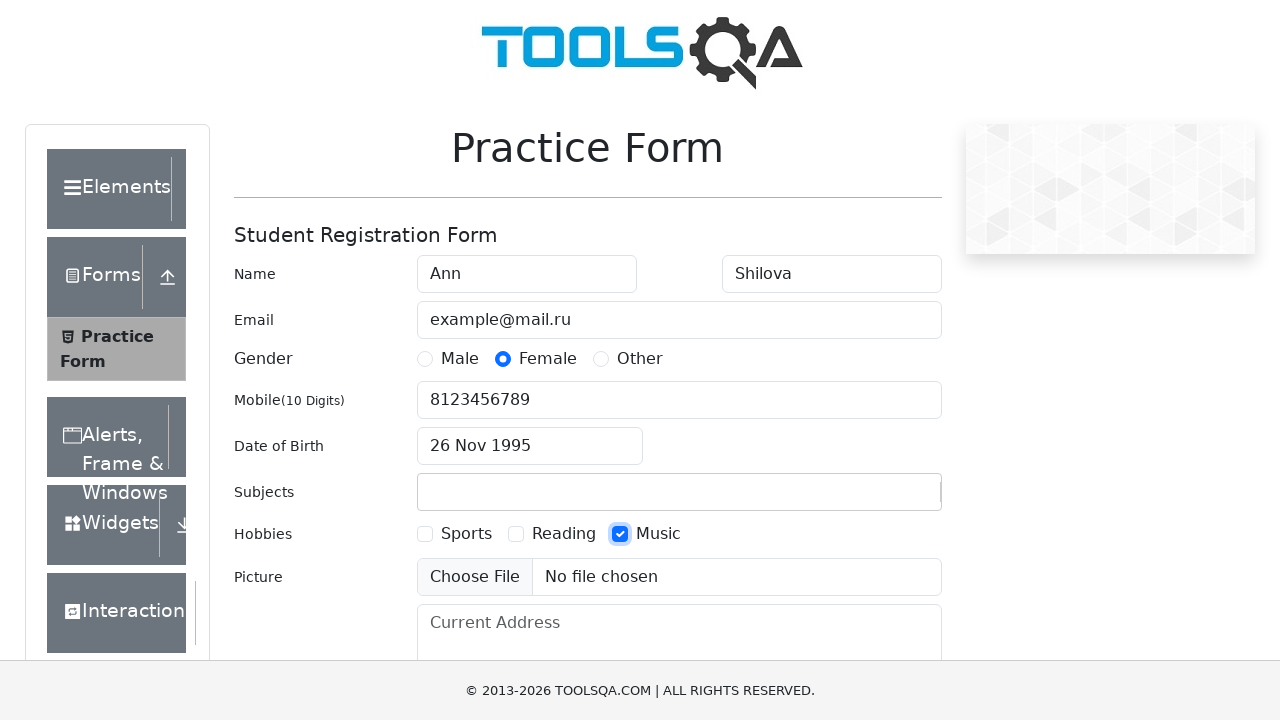

Filled current address with 'St. Petersburg' on #currentAddress
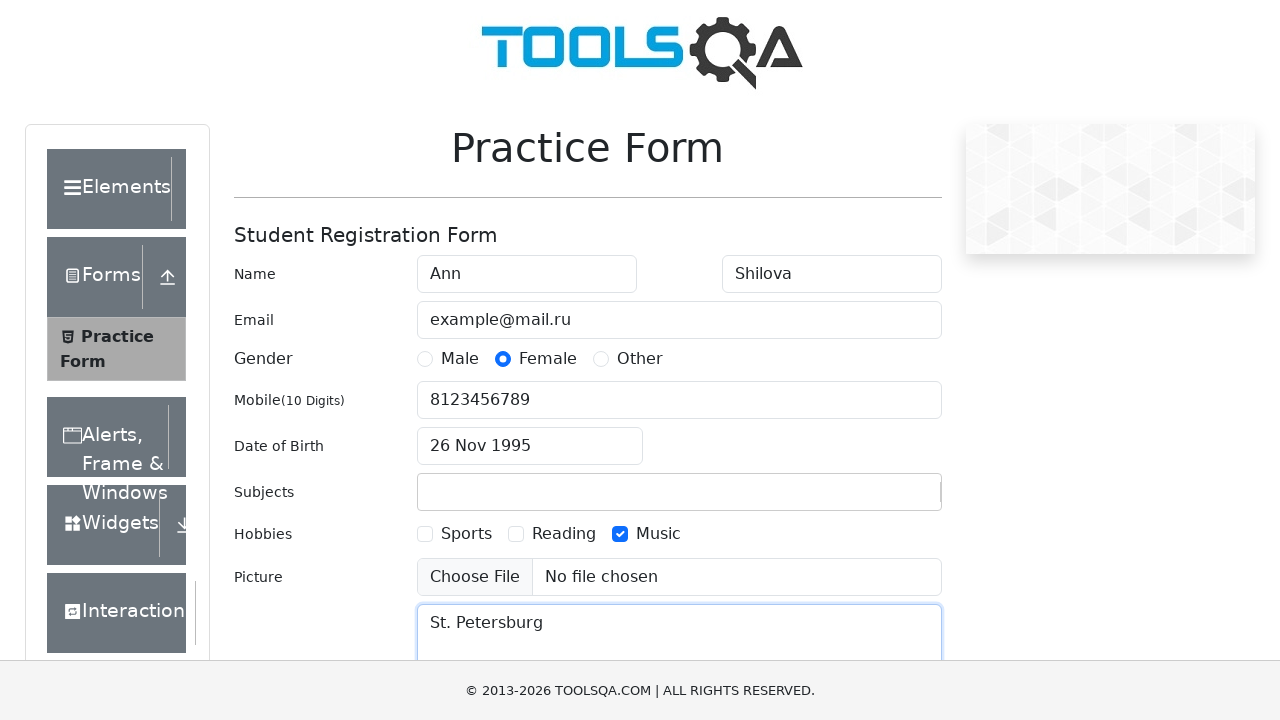

Clicked state dropdown at (527, 437) on #state
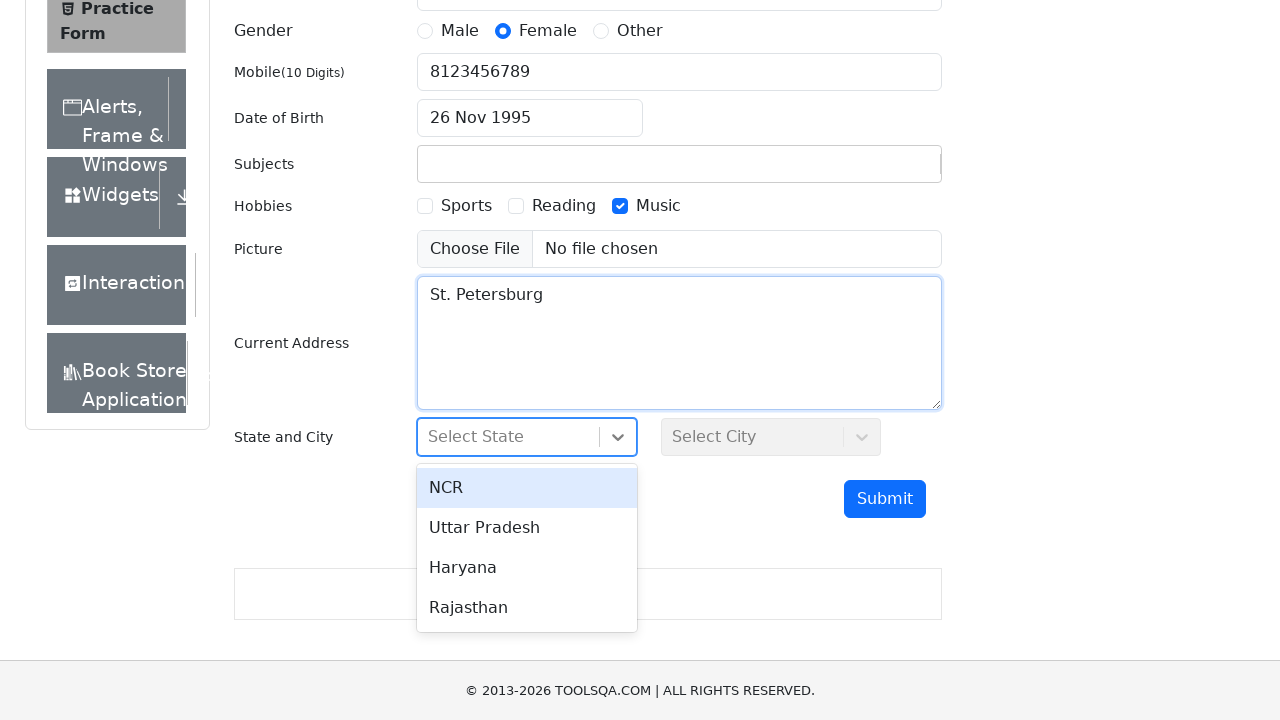

Selected NCR from state dropdown at (527, 488) on div[id^='react-select-3-option'] >> text=NCR
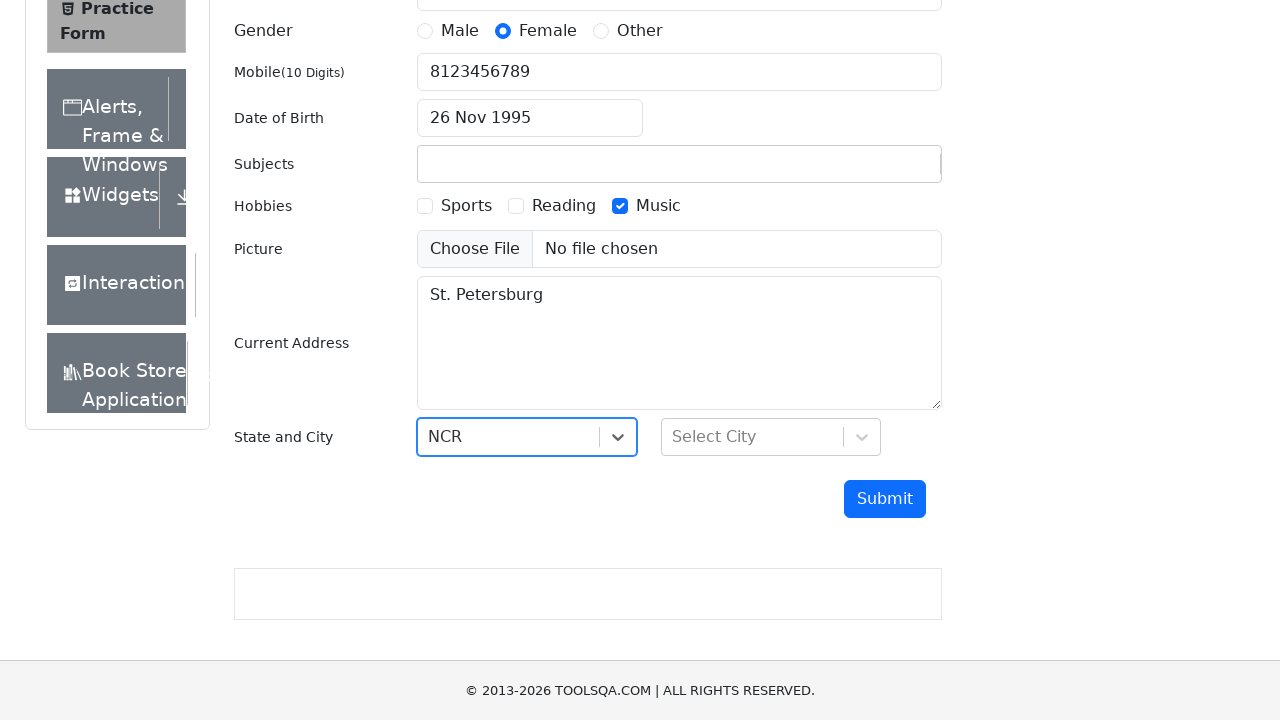

Clicked city dropdown at (771, 437) on #city
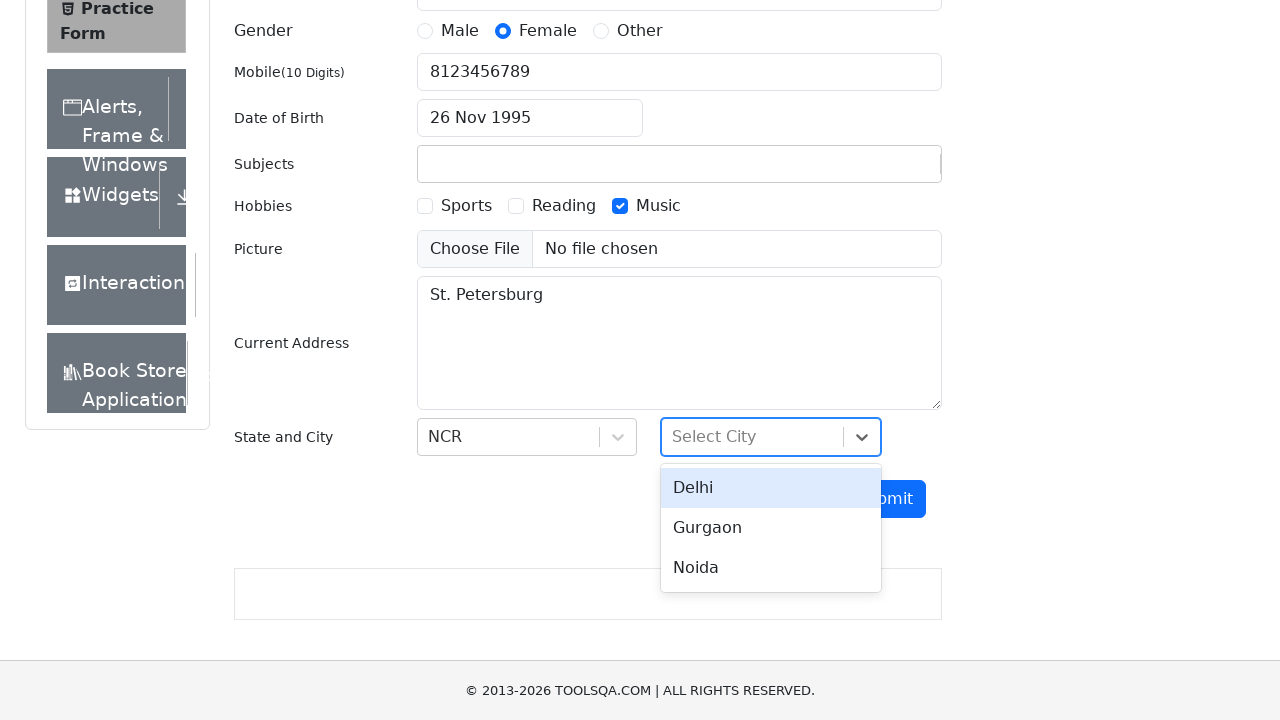

Selected Delhi from city dropdown at (771, 488) on div[id^='react-select-4-option'] >> text=Delhi
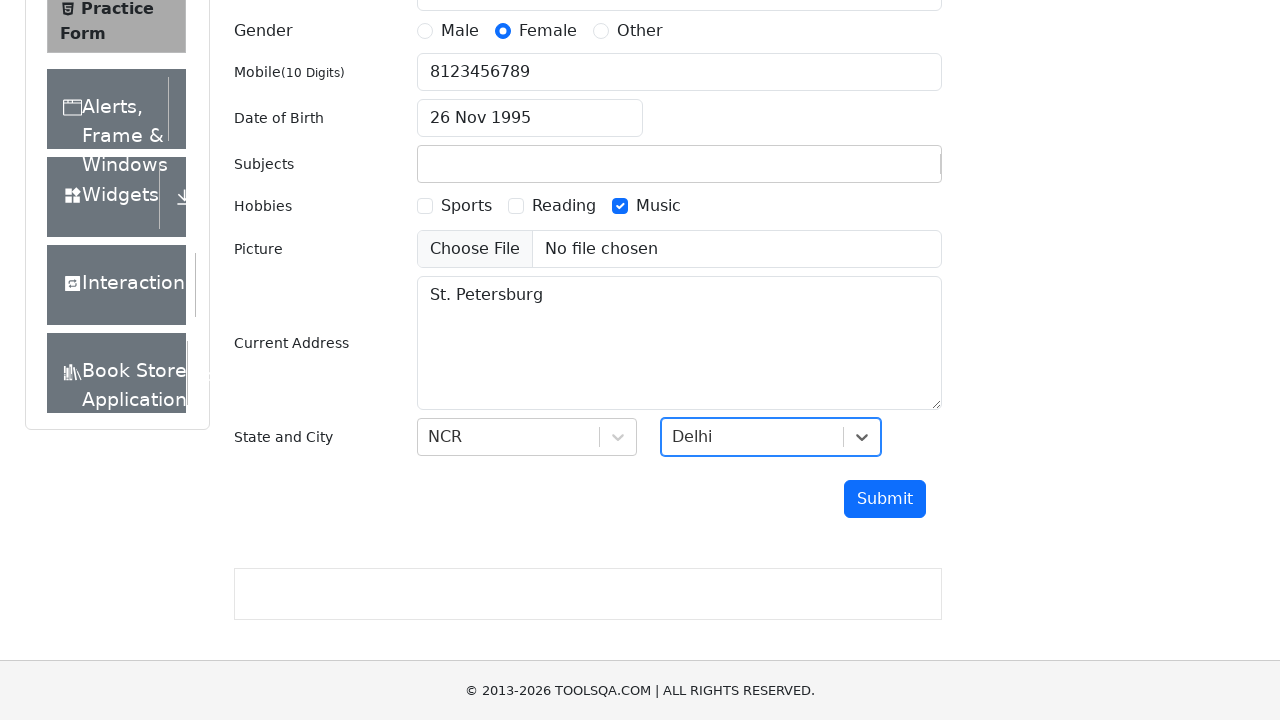

Clicked submit button to submit the form at (885, 499) on button#submit
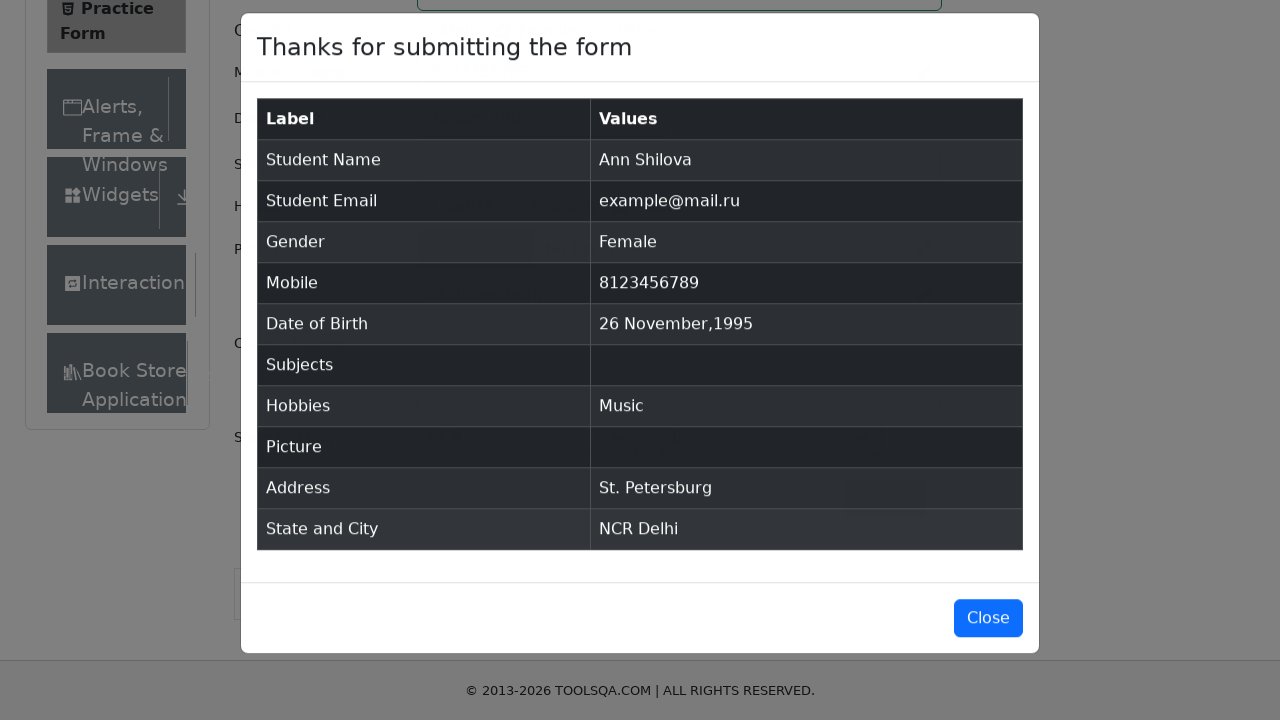

Waited 2 seconds for form submission to process
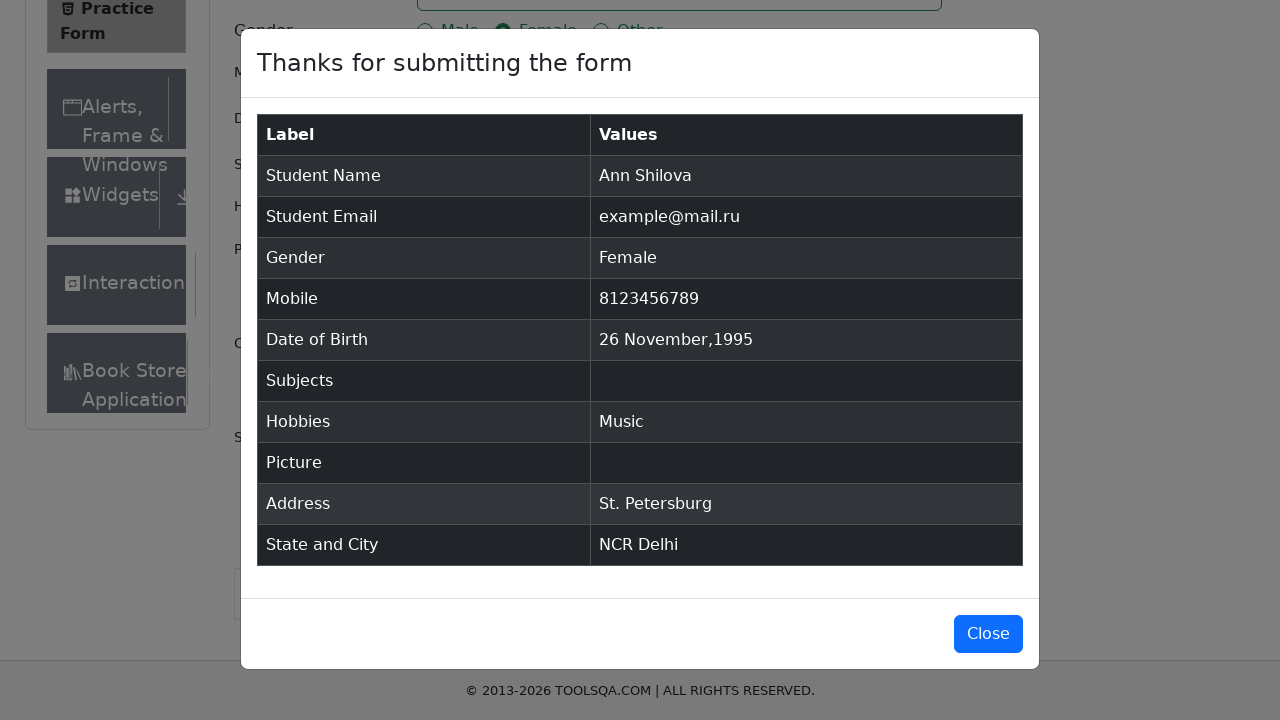

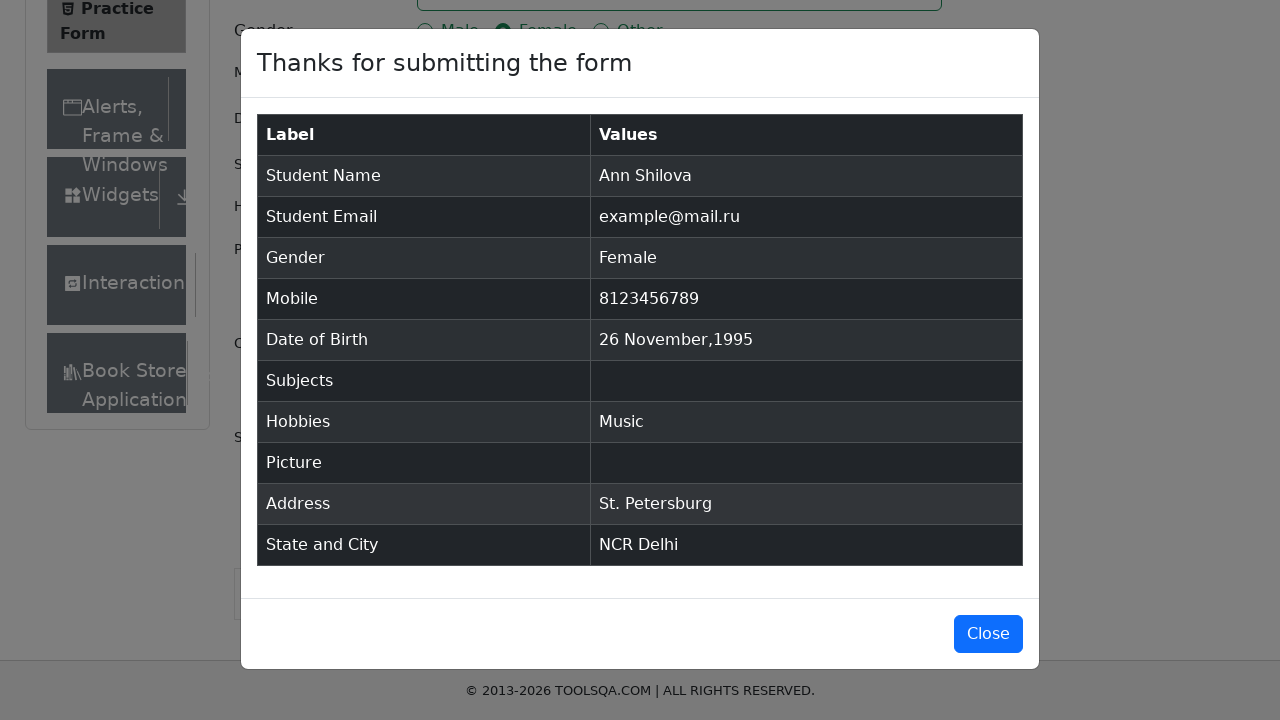